Tests iframe handling by scrolling to the iframe section and switching context into the iframe

Starting URL: https://rahulshettyacademy.com/AutomationPractice/

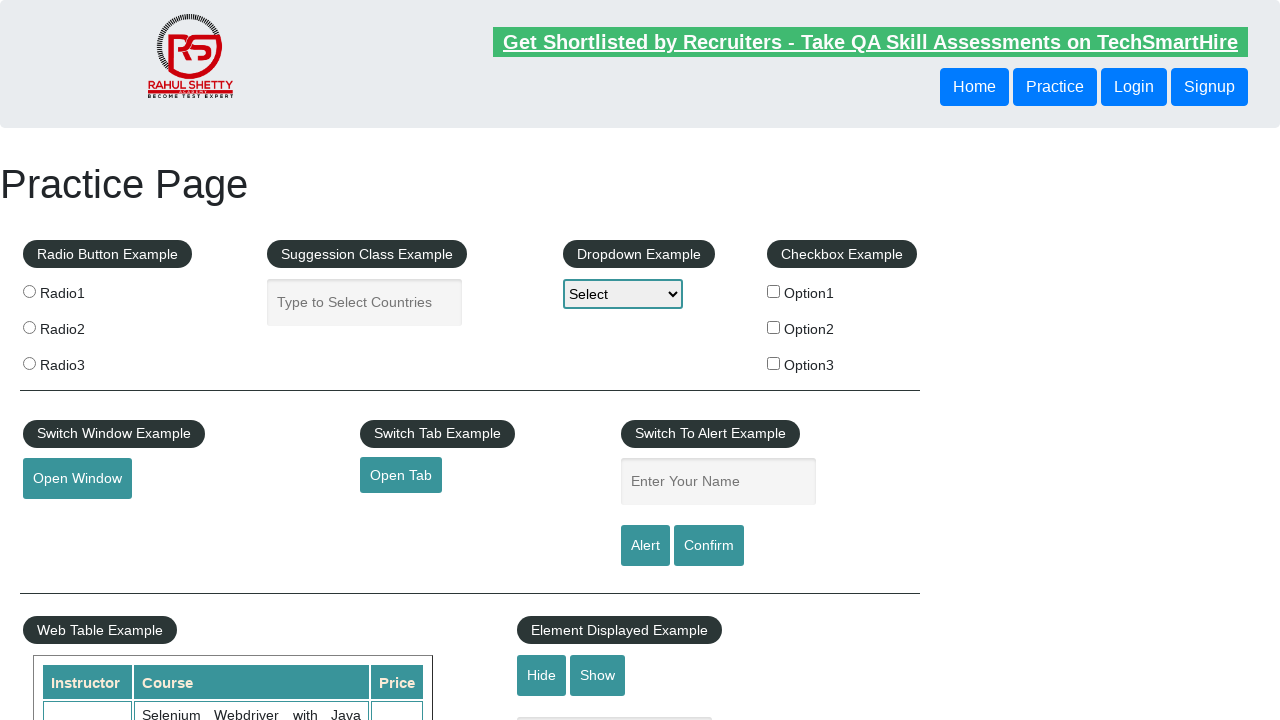

Scrolled down 1400px to reach iframe section
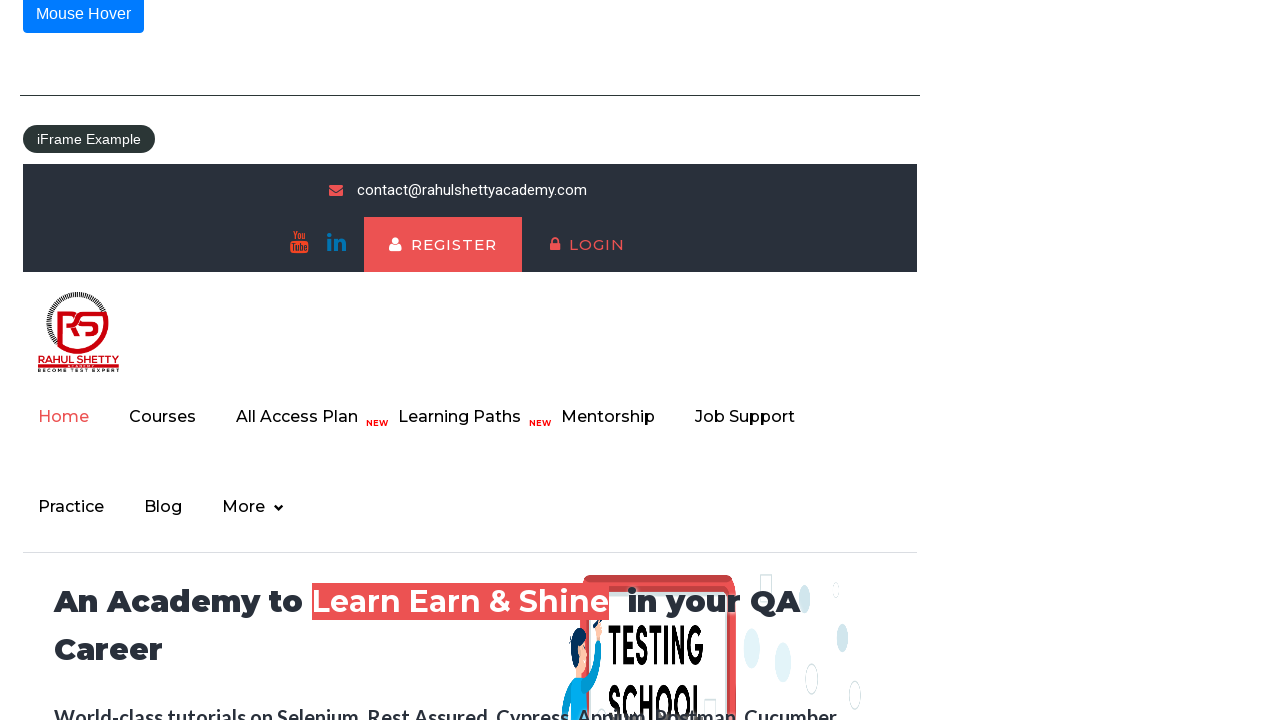

Located iframe with ID 'courses-iframe'
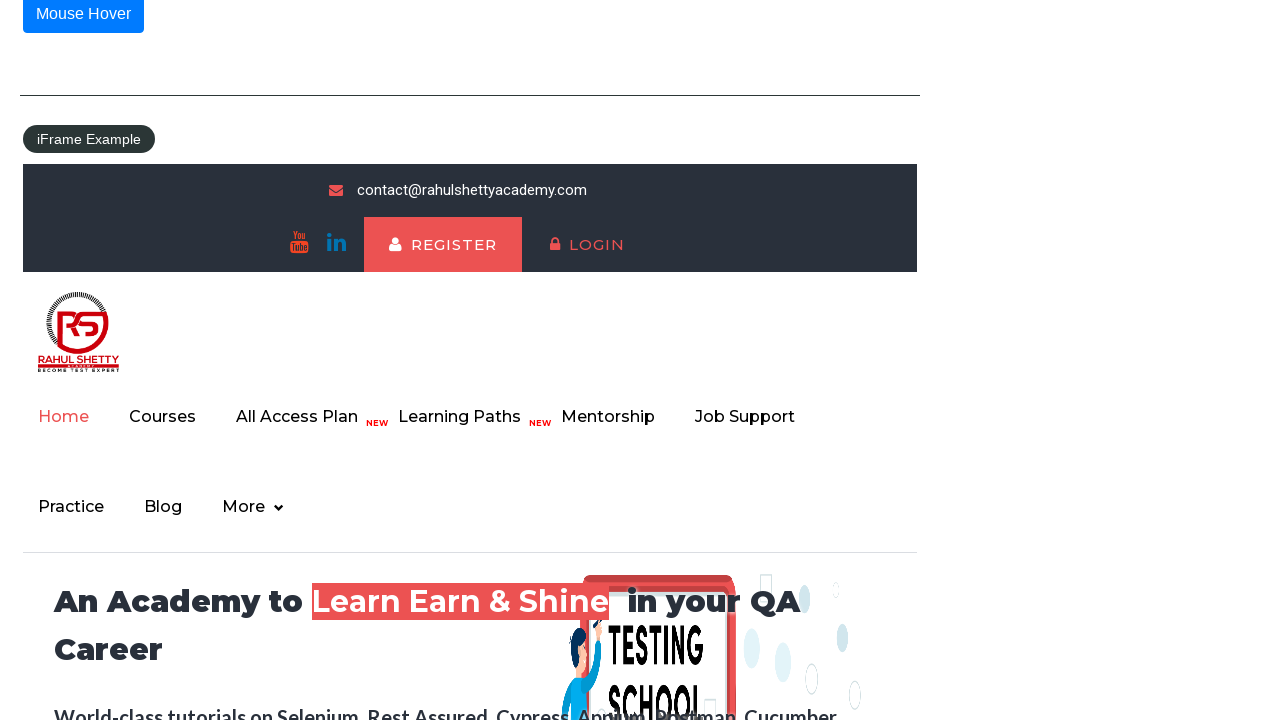

Scrolled down 1000px within the iframe
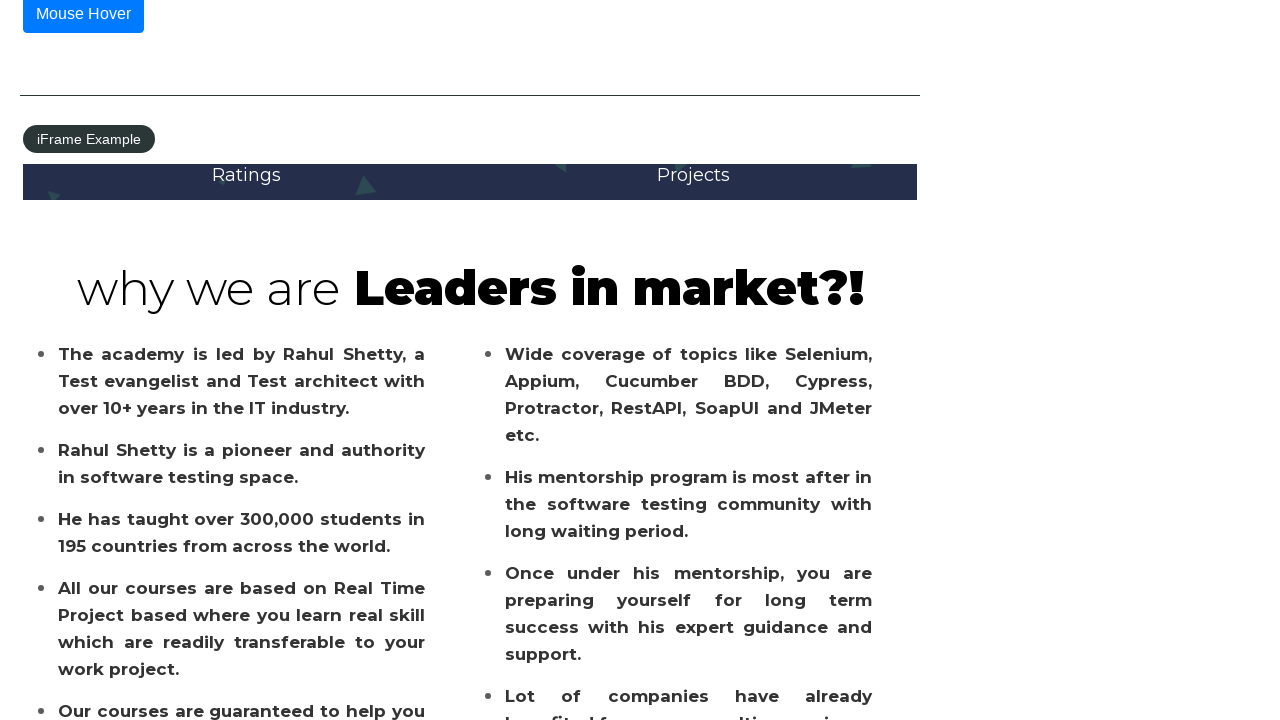

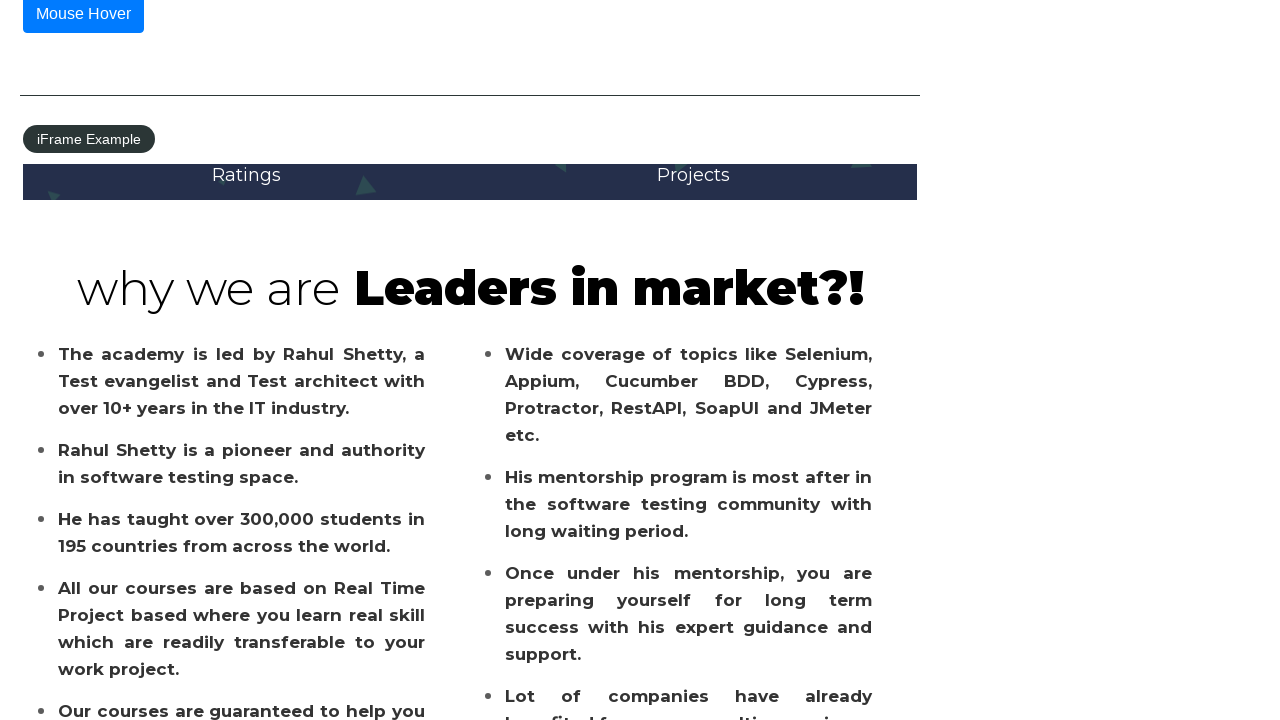